Tests scrolling functionality by navigating to the Selenium website and scrolling down the page using JavaScript execution

Starting URL: https://www.selenium.dev

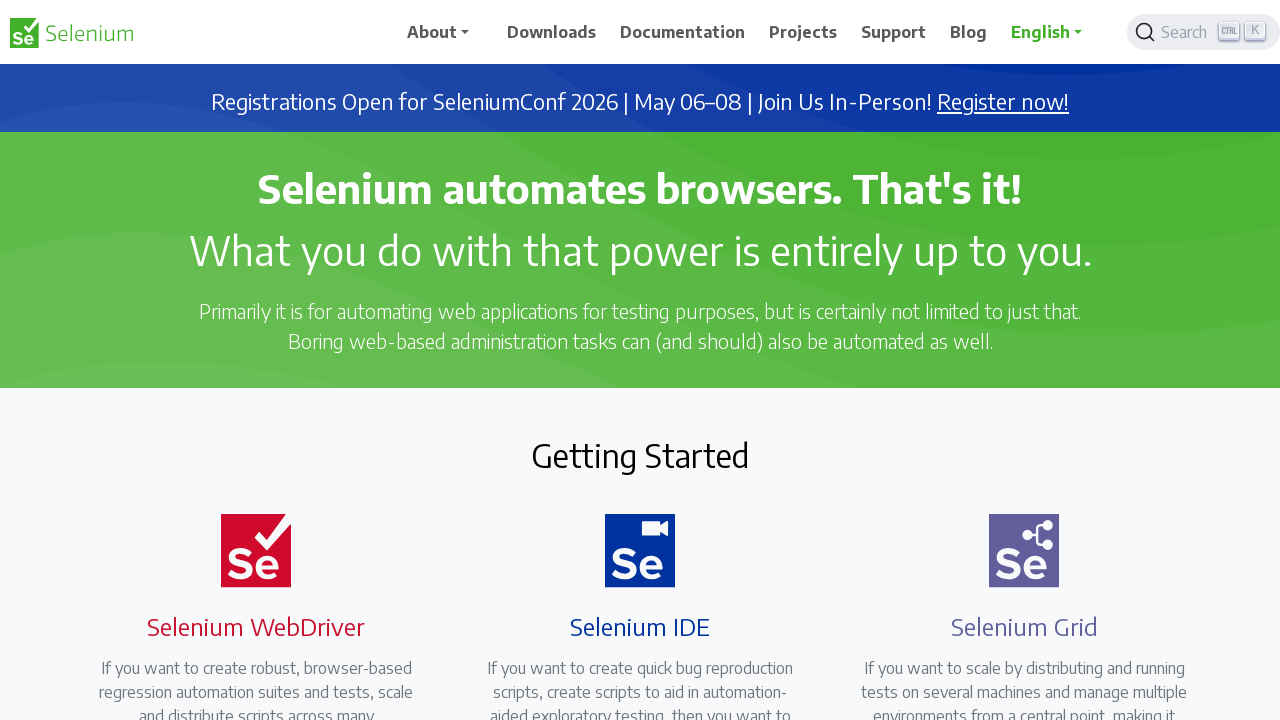

Scrolled down the page by 1000 pixels using JavaScript
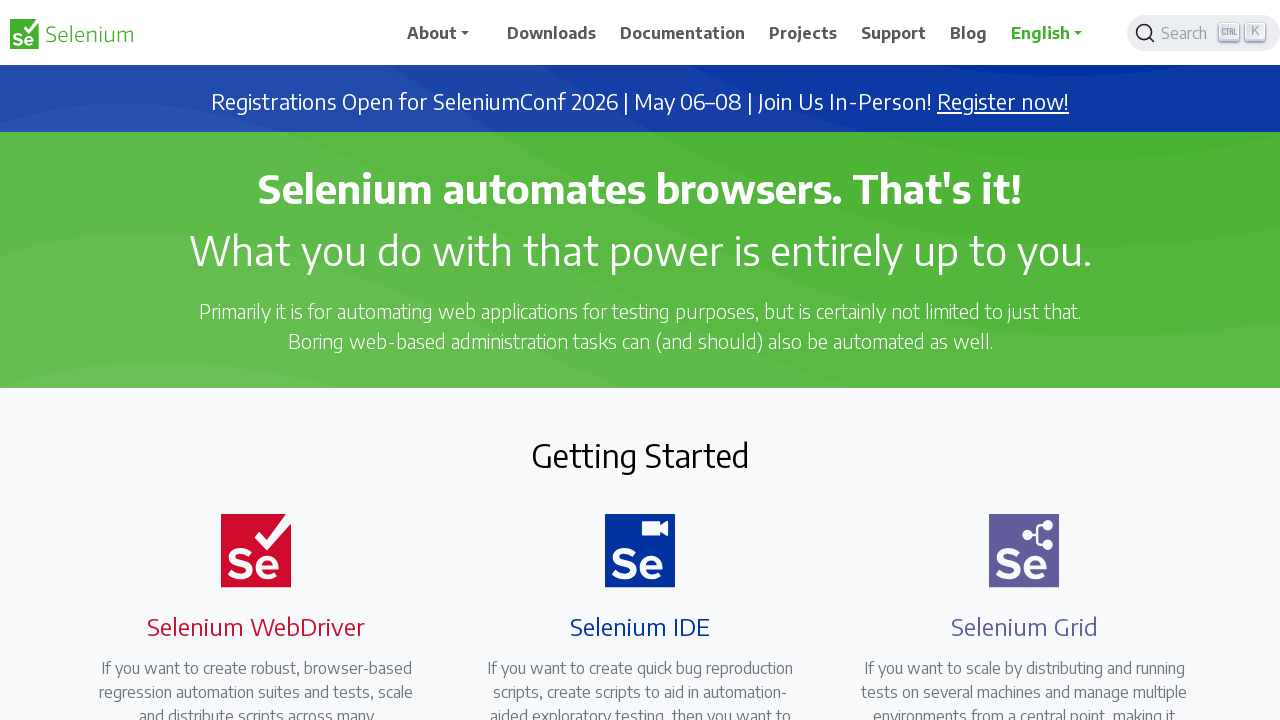

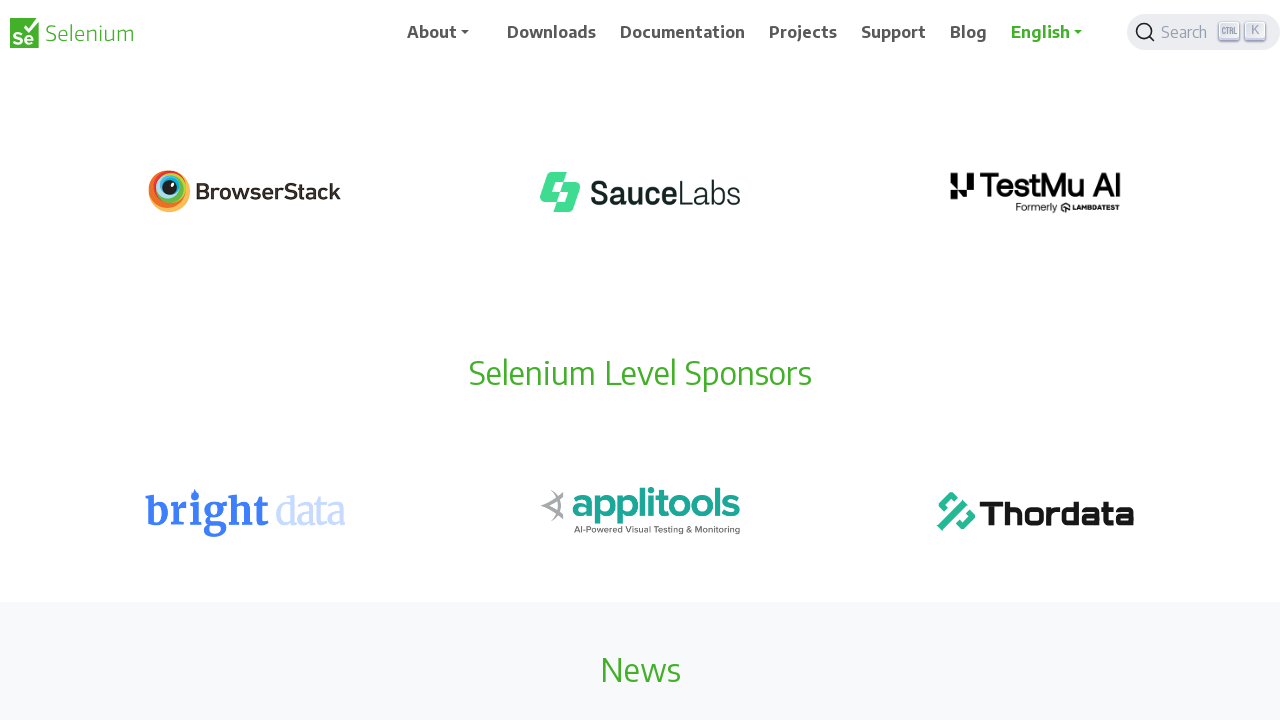